Tests checkbox inside an iframe by switching to frame and clicking the checkbox

Starting URL: https://seleniumbase.io/demo_page

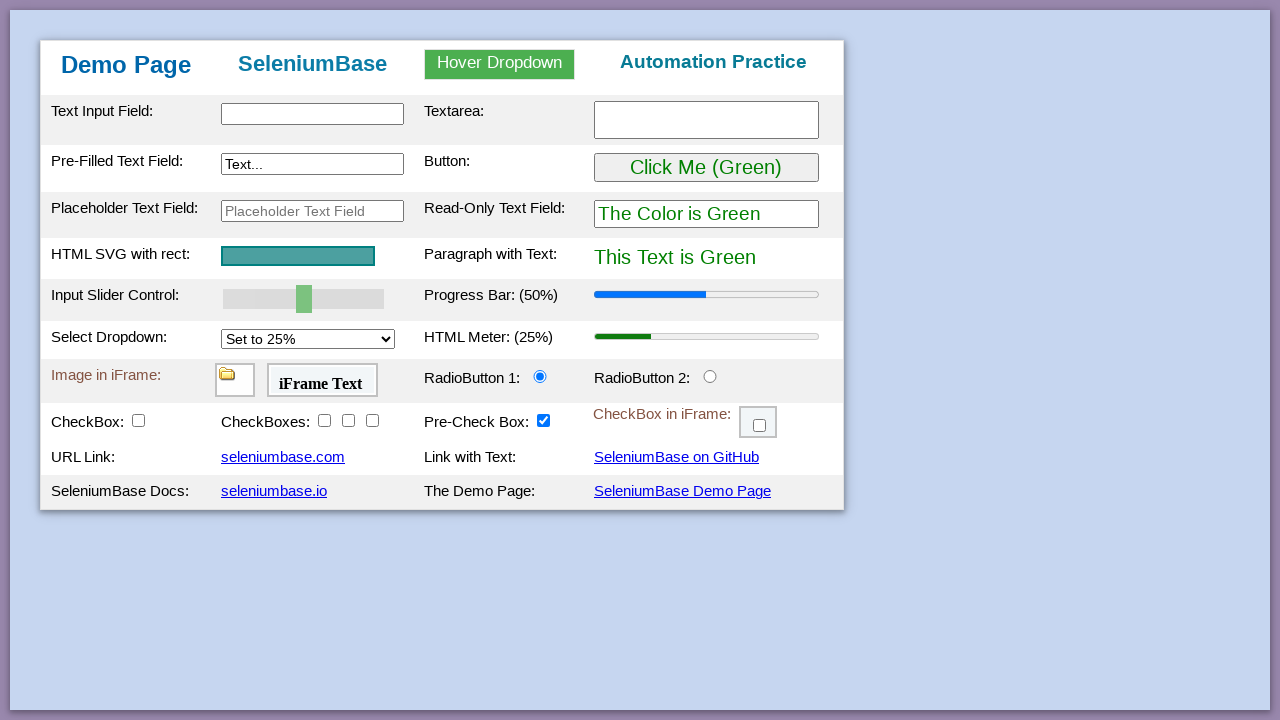

Located iframe with id 'myFrame3'
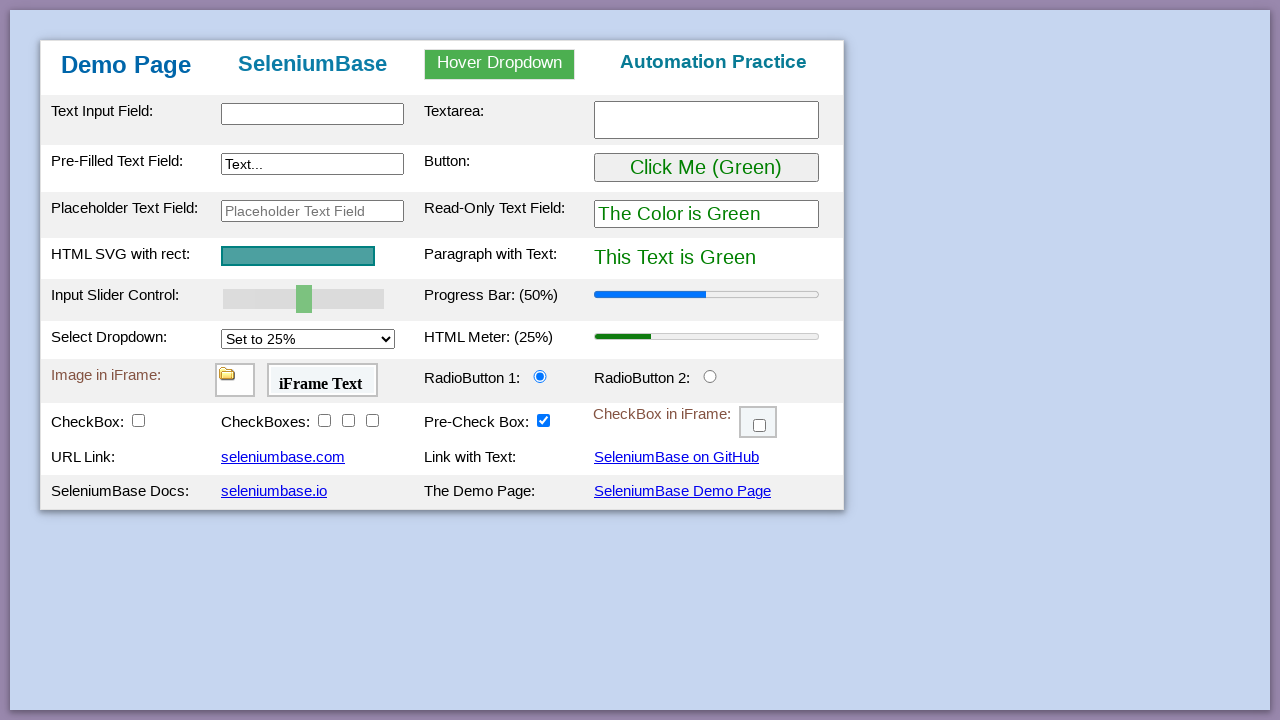

Located checkbox with id 'checkBox6' inside iframe
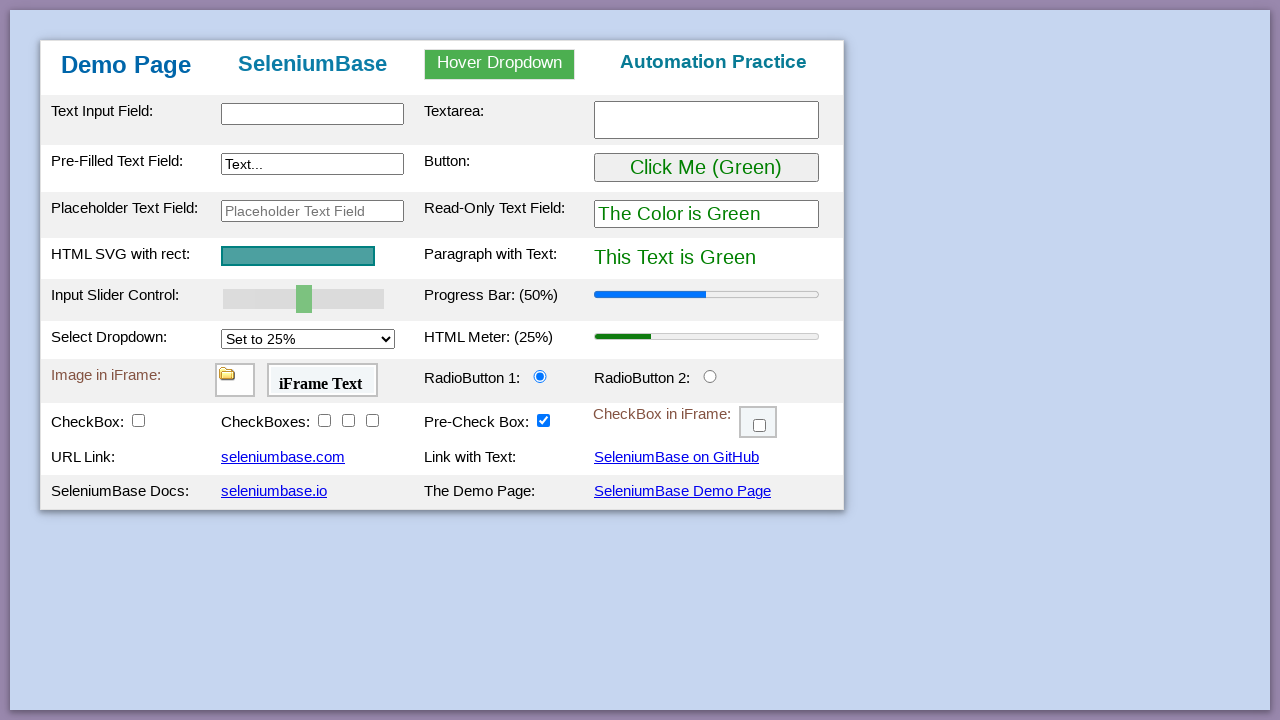

Clicked checkbox6 inside iframe at (760, 426) on #myFrame3 >> internal:control=enter-frame >> #checkBox6
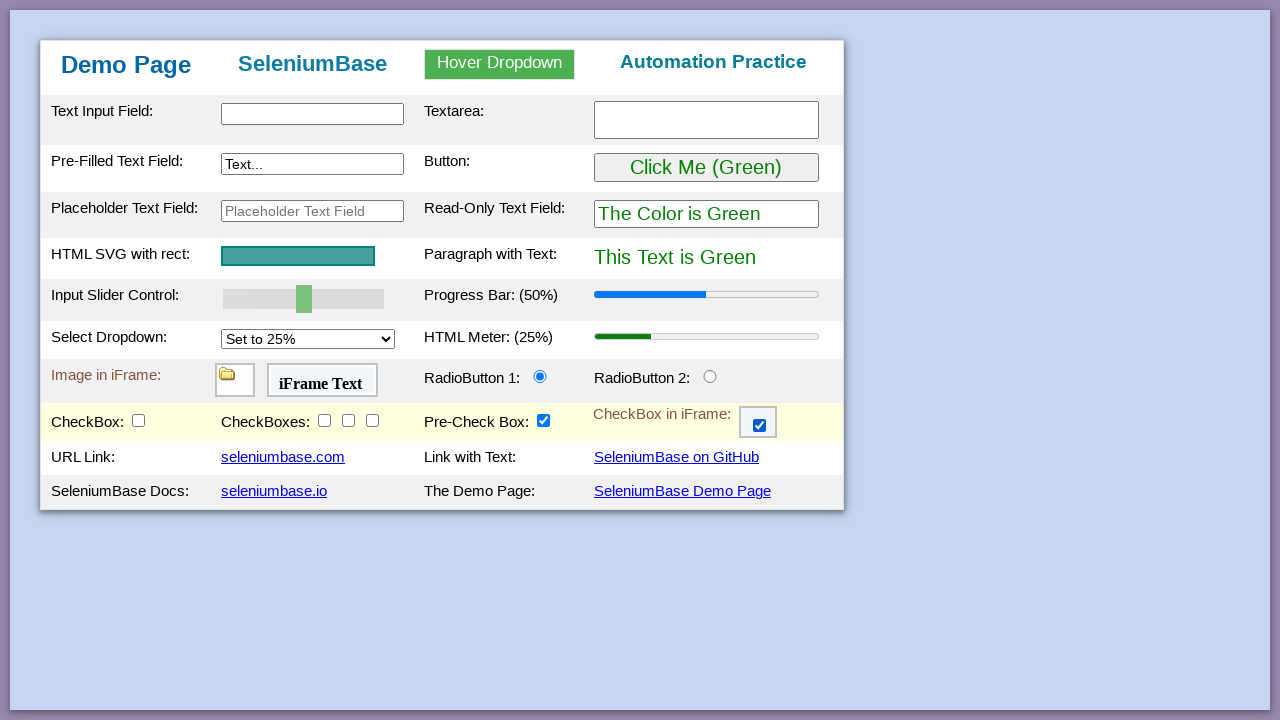

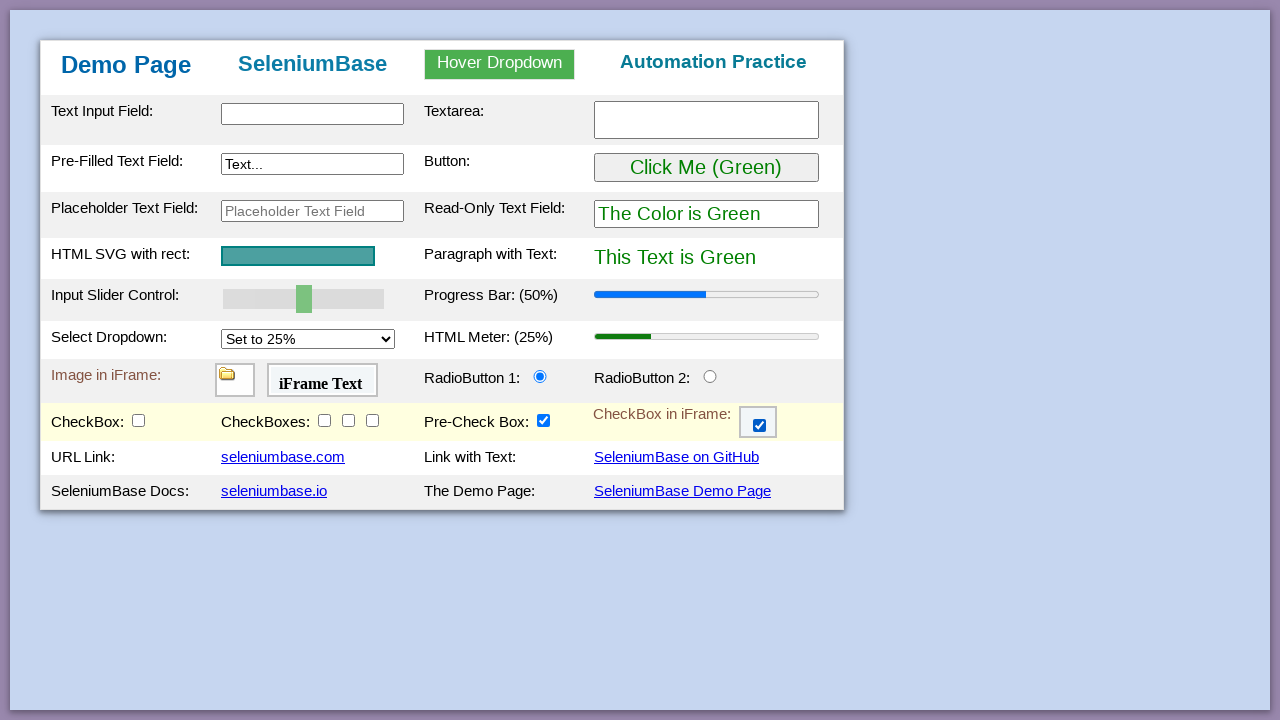